Waits for and clicks the Sign in button on the Expedia homepage

Starting URL: https://www.expedia.com/

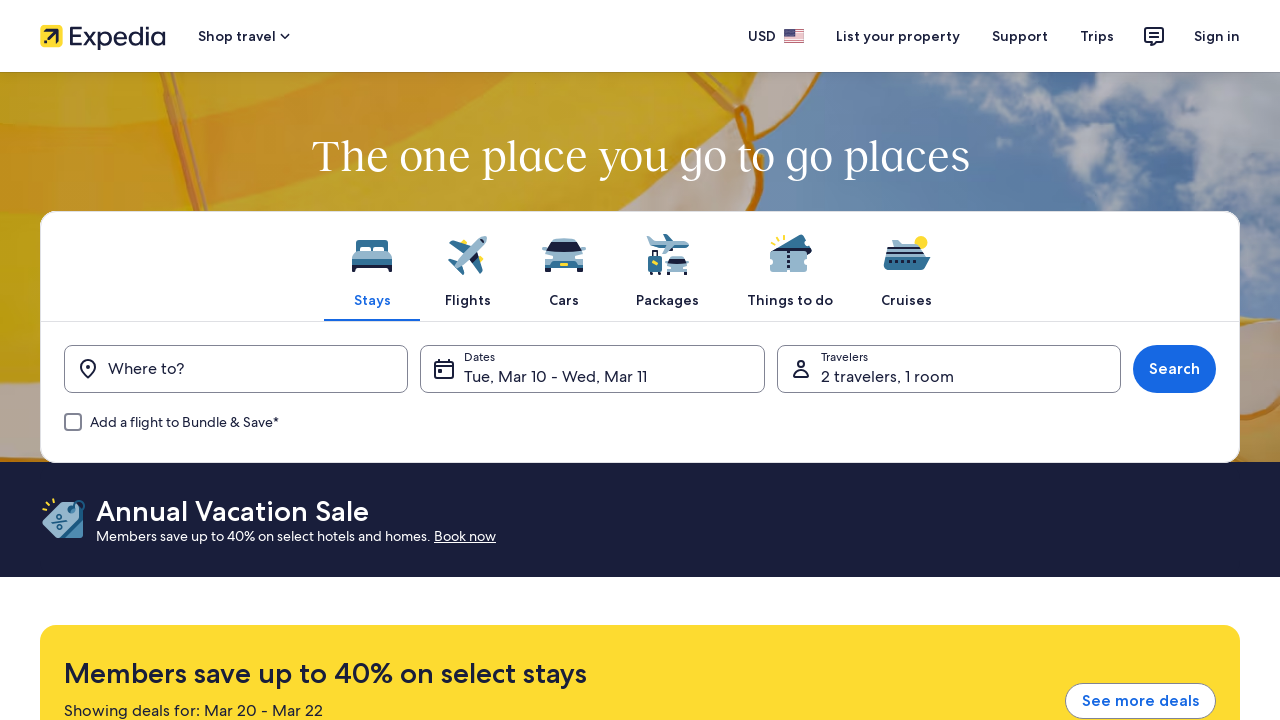

Sign in button appeared on Expedia homepage
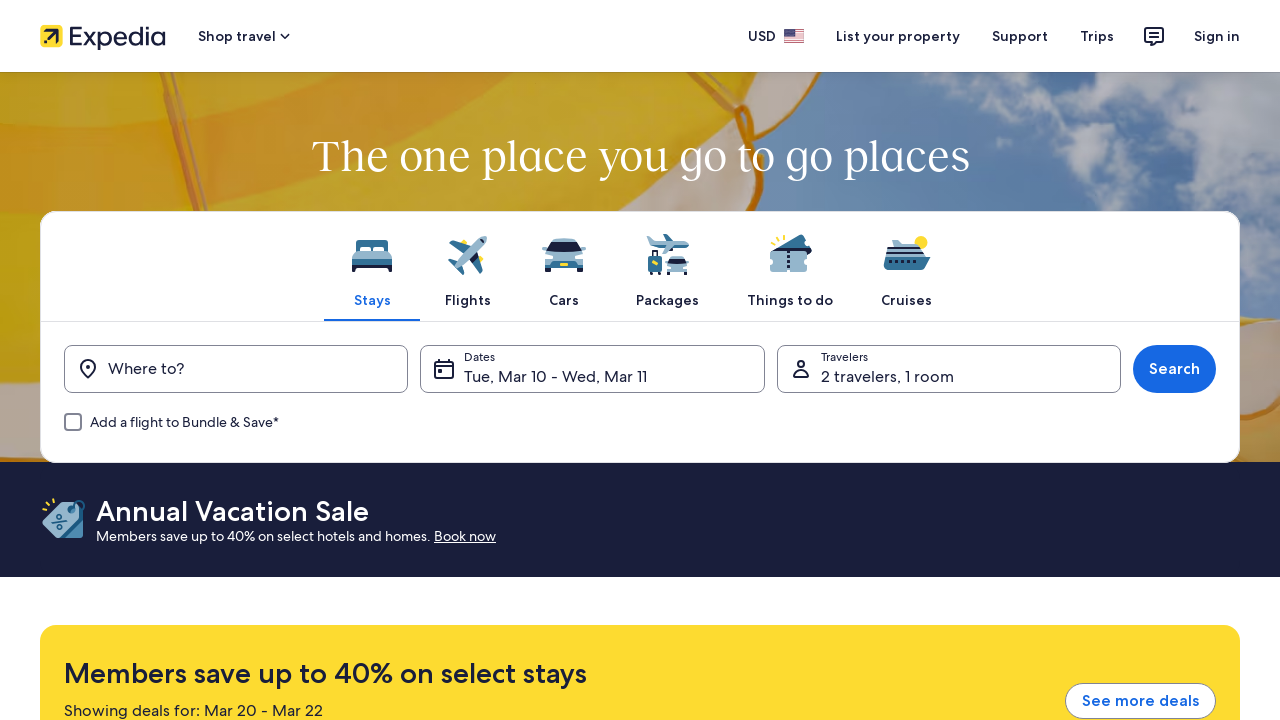

Clicked Sign in button at (1217, 36) on xpath=//button[contains(text(),'Sign in')]
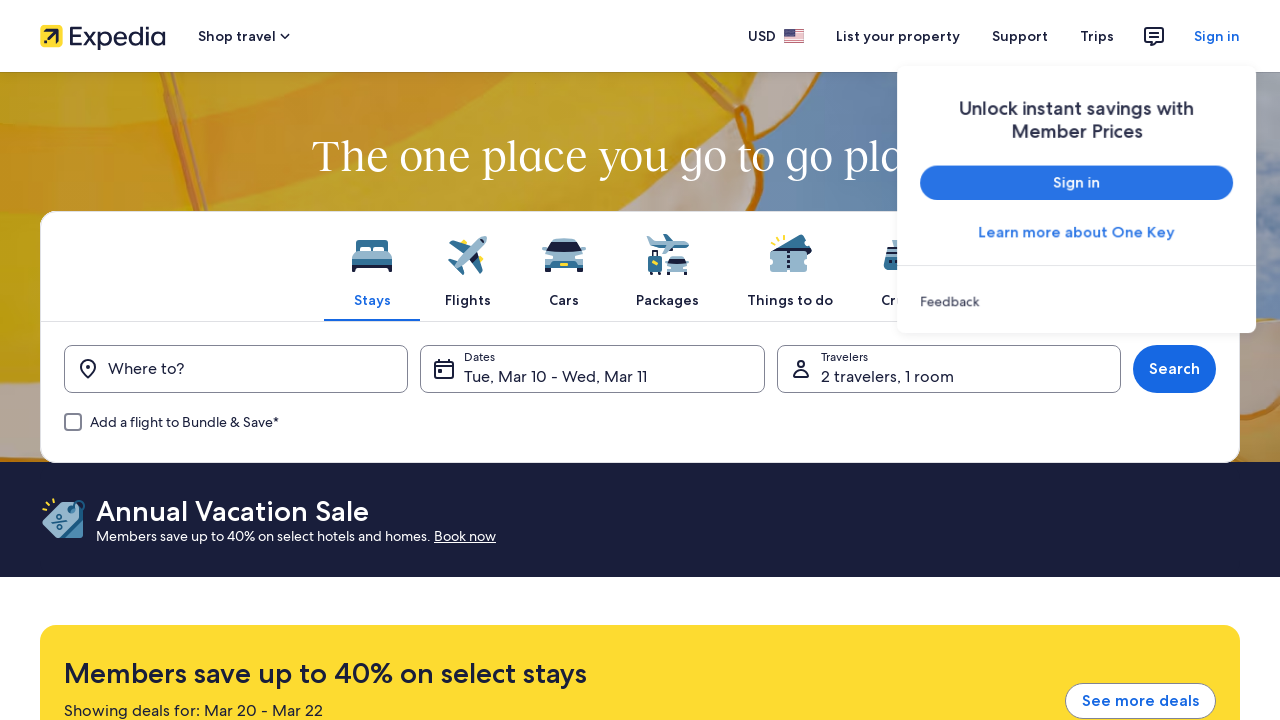

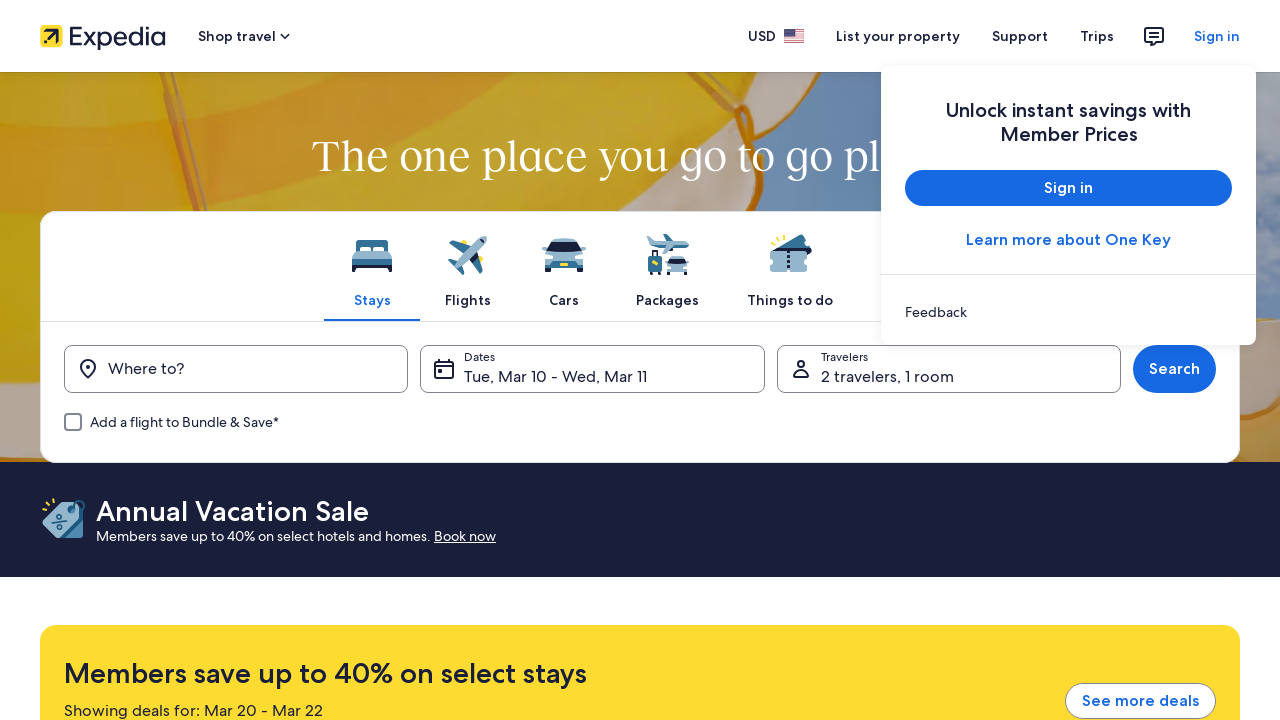